Tests alert handling functionality by clicking a button that triggers an alert and then accepting/dismissing the alert dialog

Starting URL: https://formy-project.herokuapp.com/switch-window

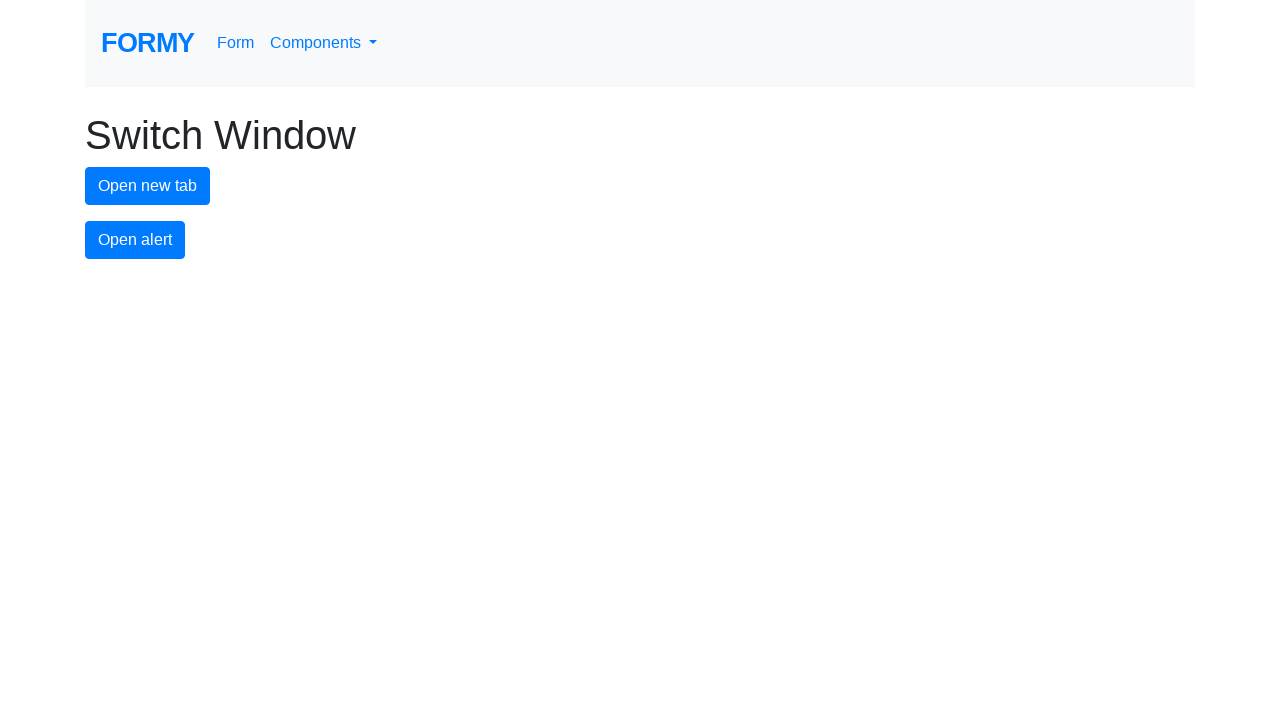

Set up dialog handler to automatically accept alerts
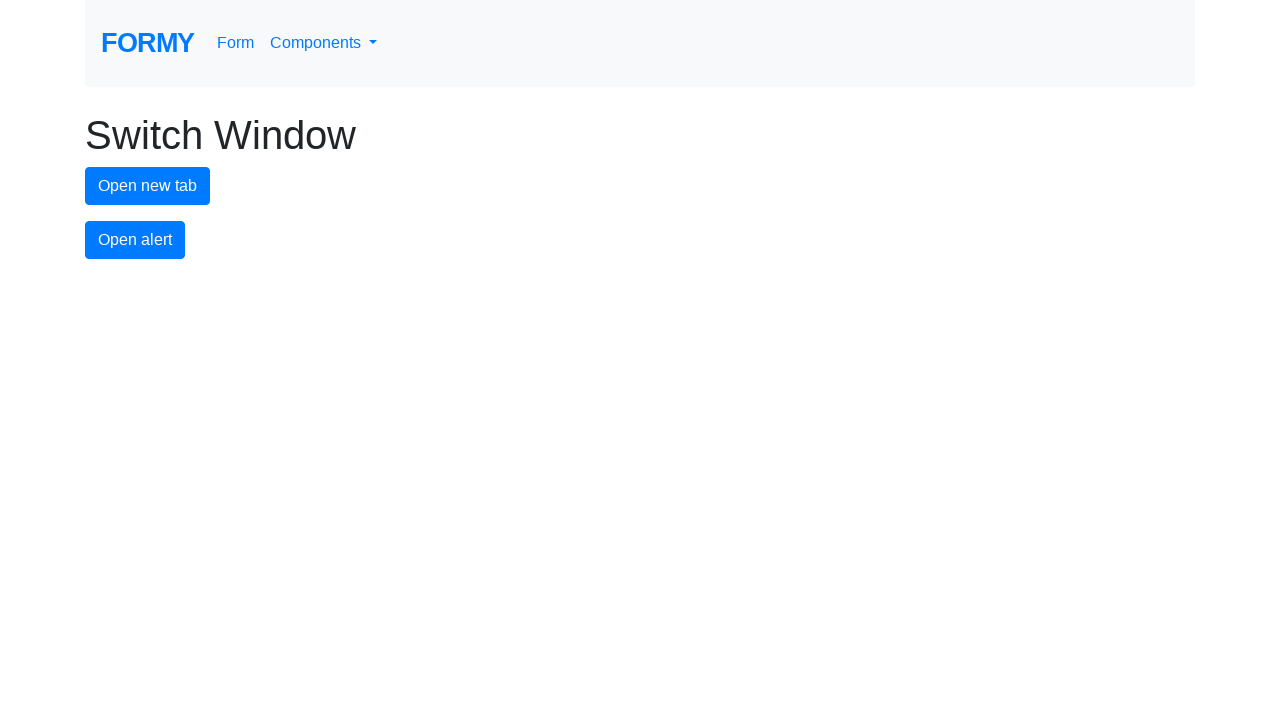

Clicked alert button to trigger alert dialog at (135, 240) on #alert-button
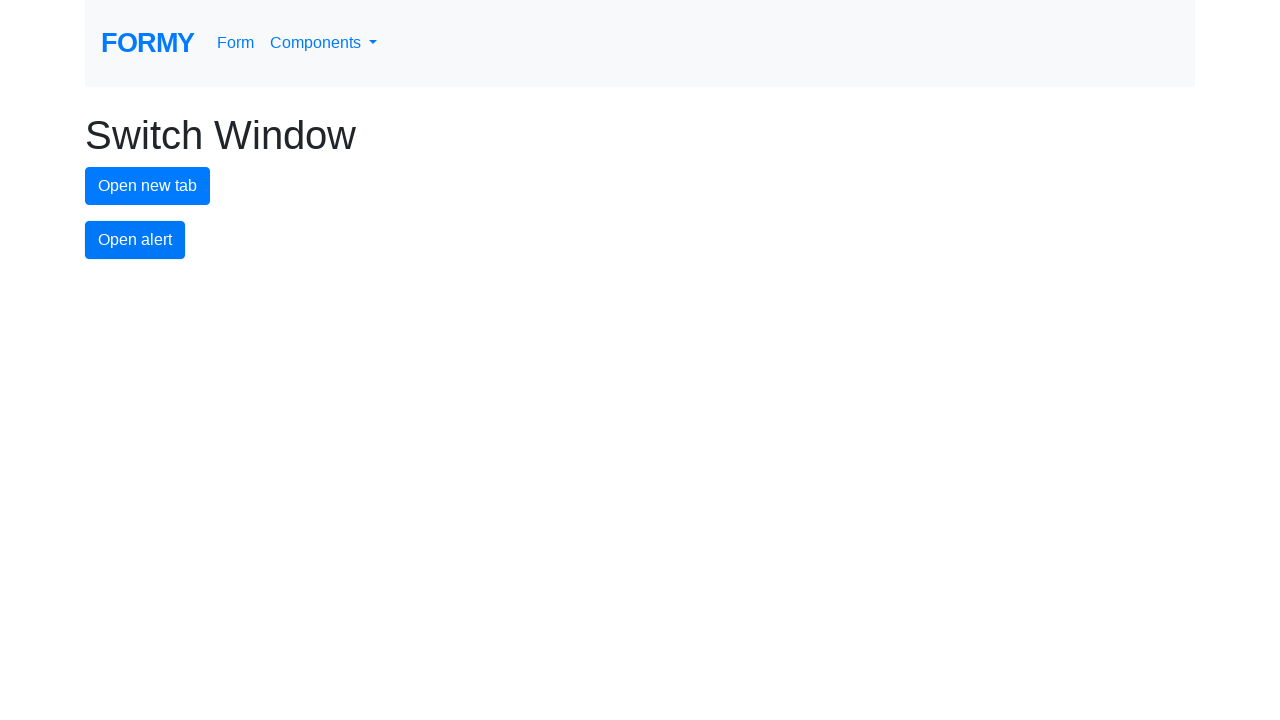

Waited for alert dialog to be processed and accepted
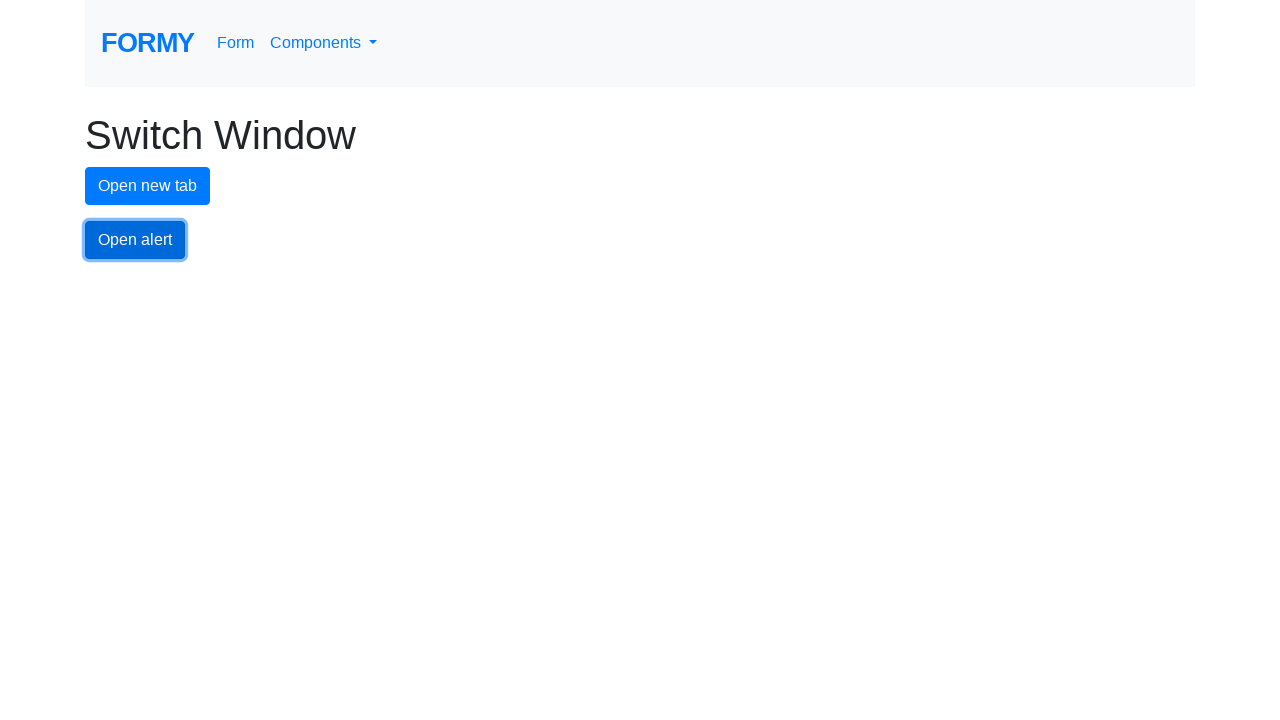

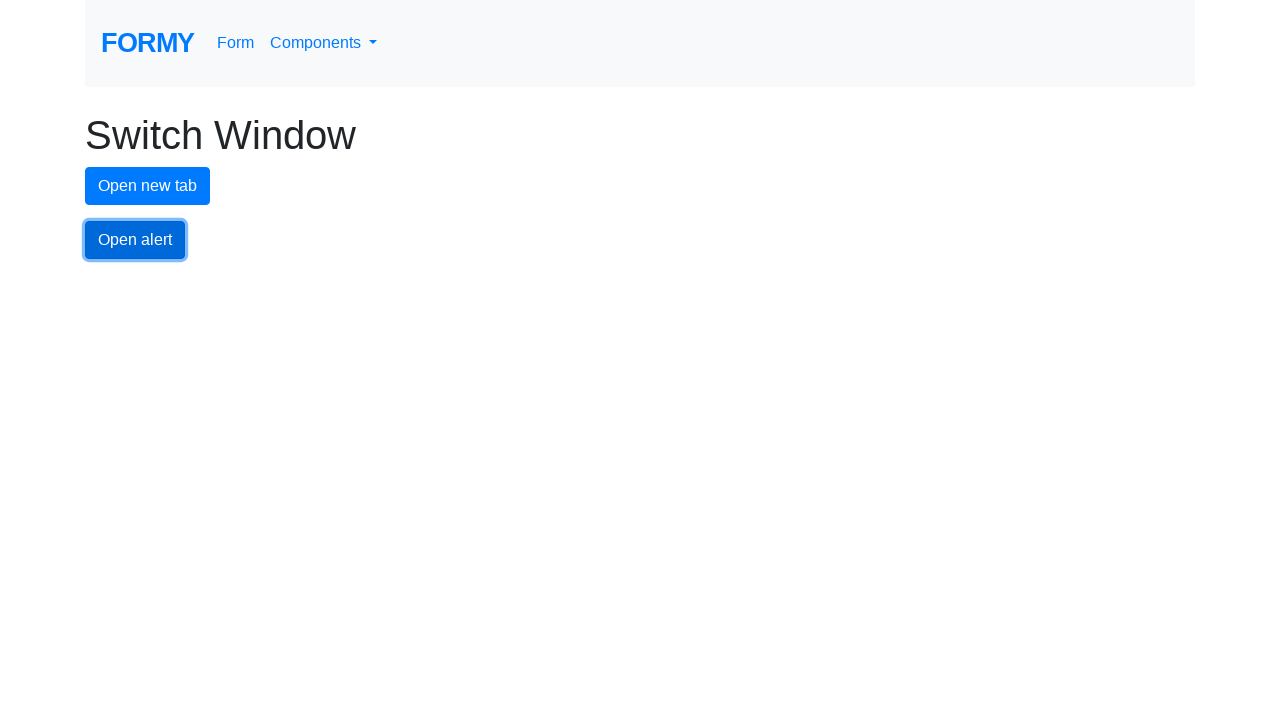